Navigates to an automation practice page and verifies the logo element can be found using different locator strategies (tag, class, and xpath).

Starting URL: https://rahulshettyacademy.com/AutomationPractice/

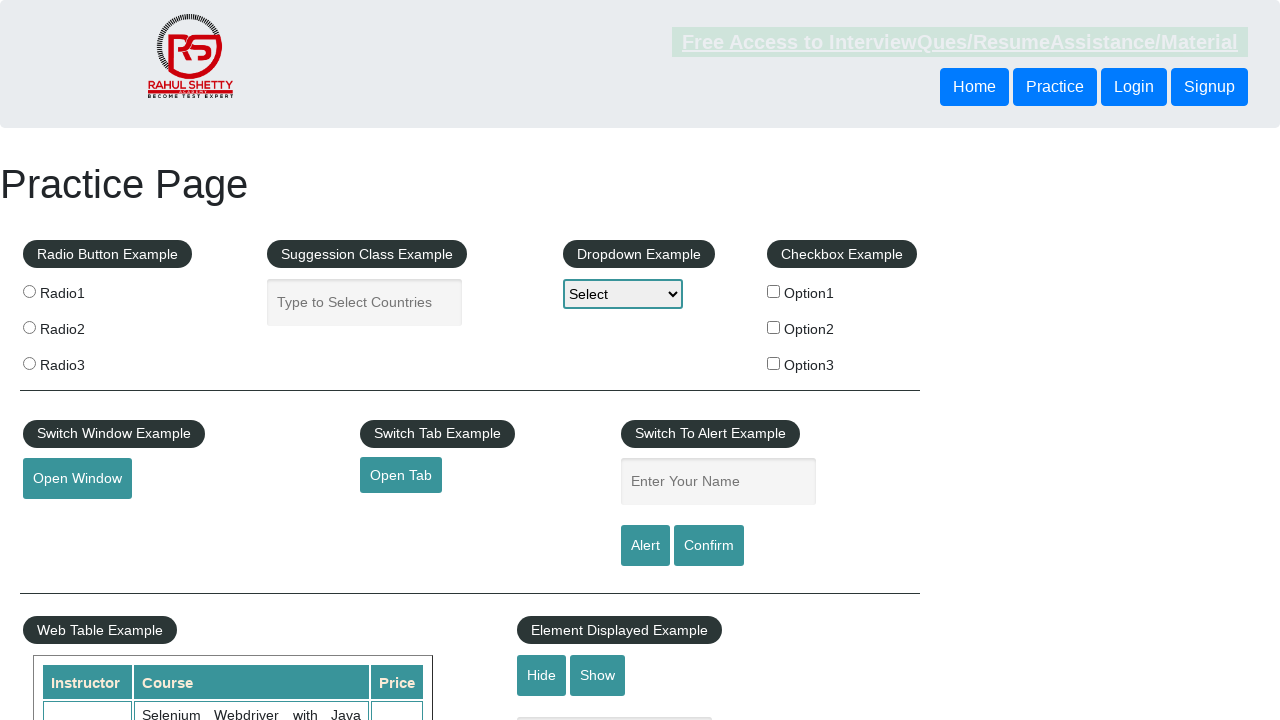

Navigated to the automation practice page
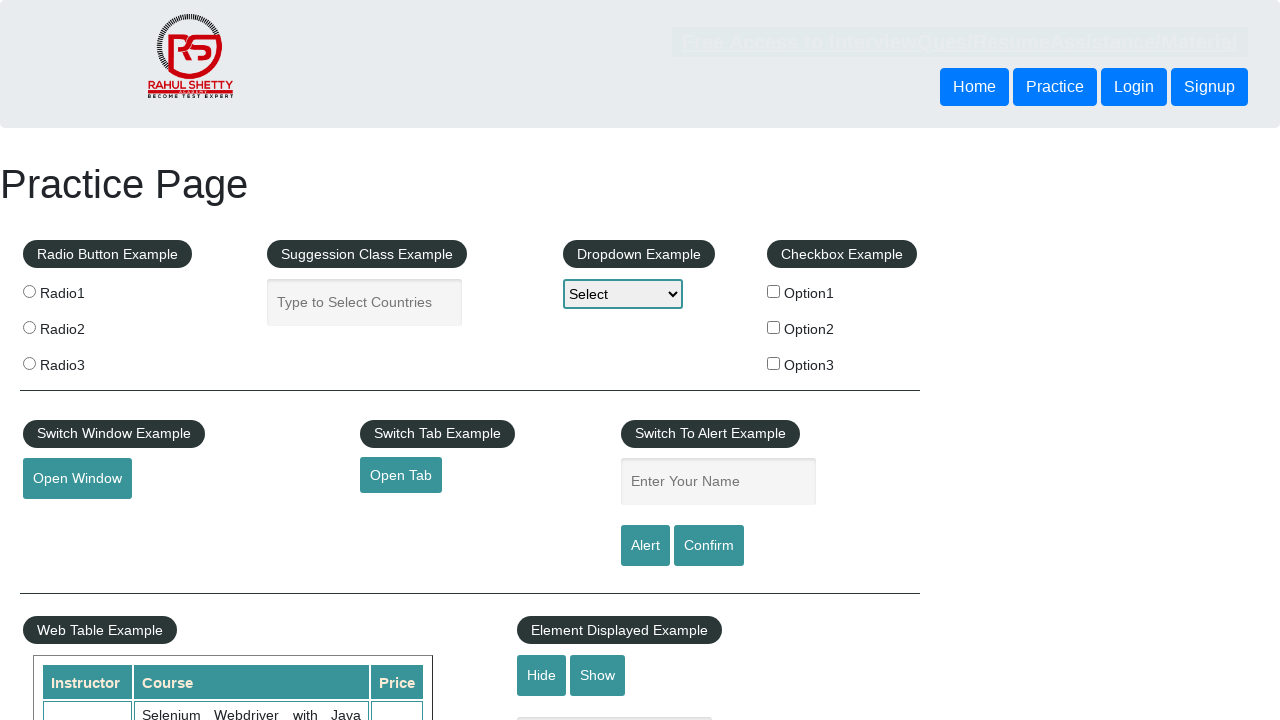

Located logo element using tag name 'img'
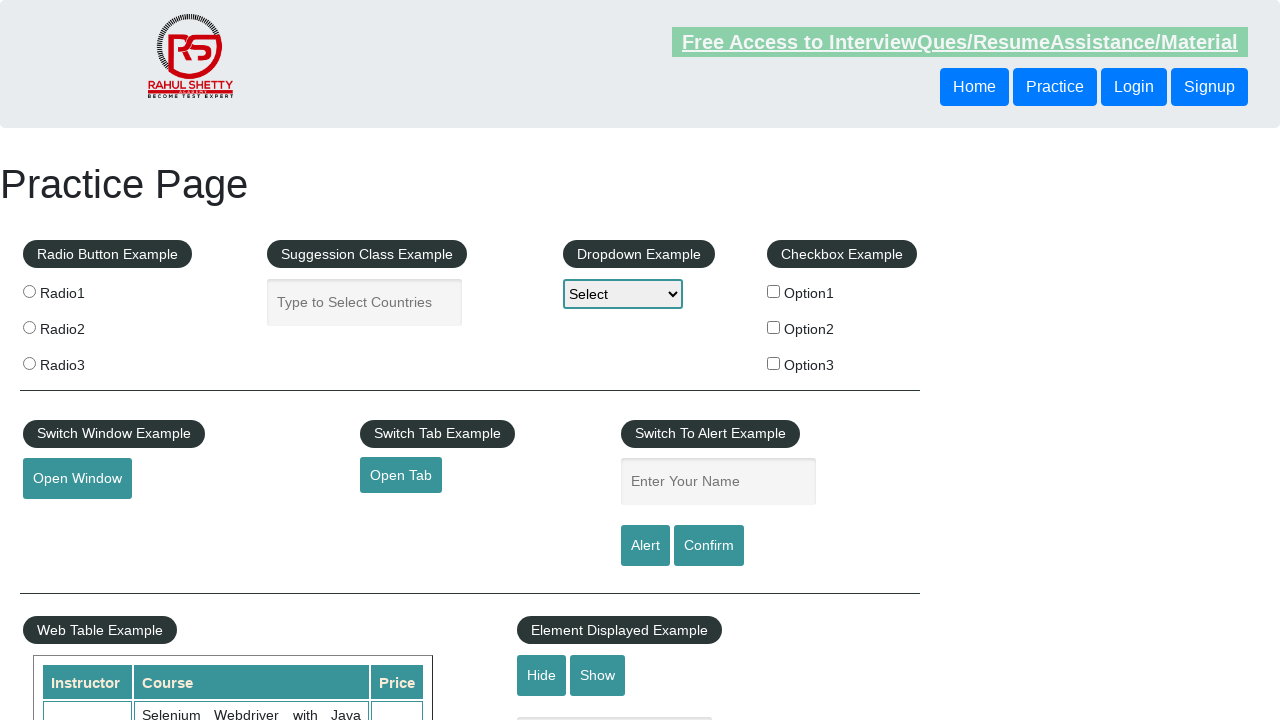

Verified logo is visible using tag name locator
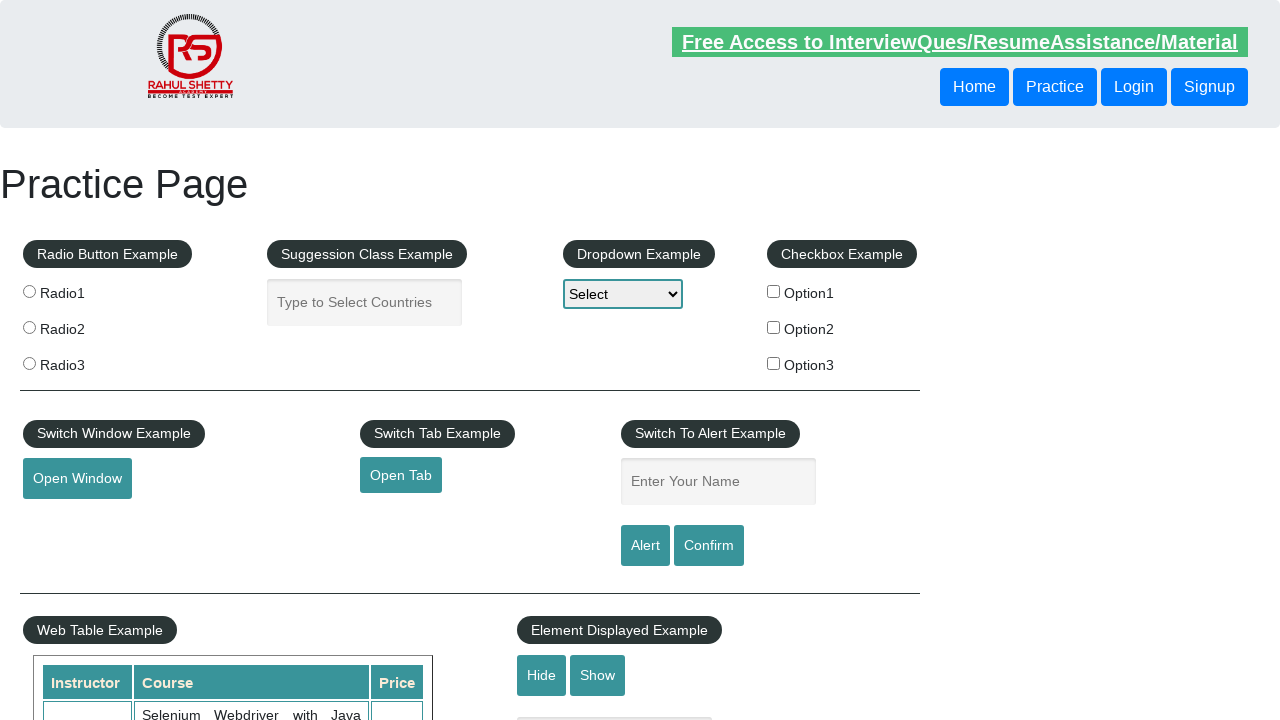

Located logo element using class name 'logoClass'
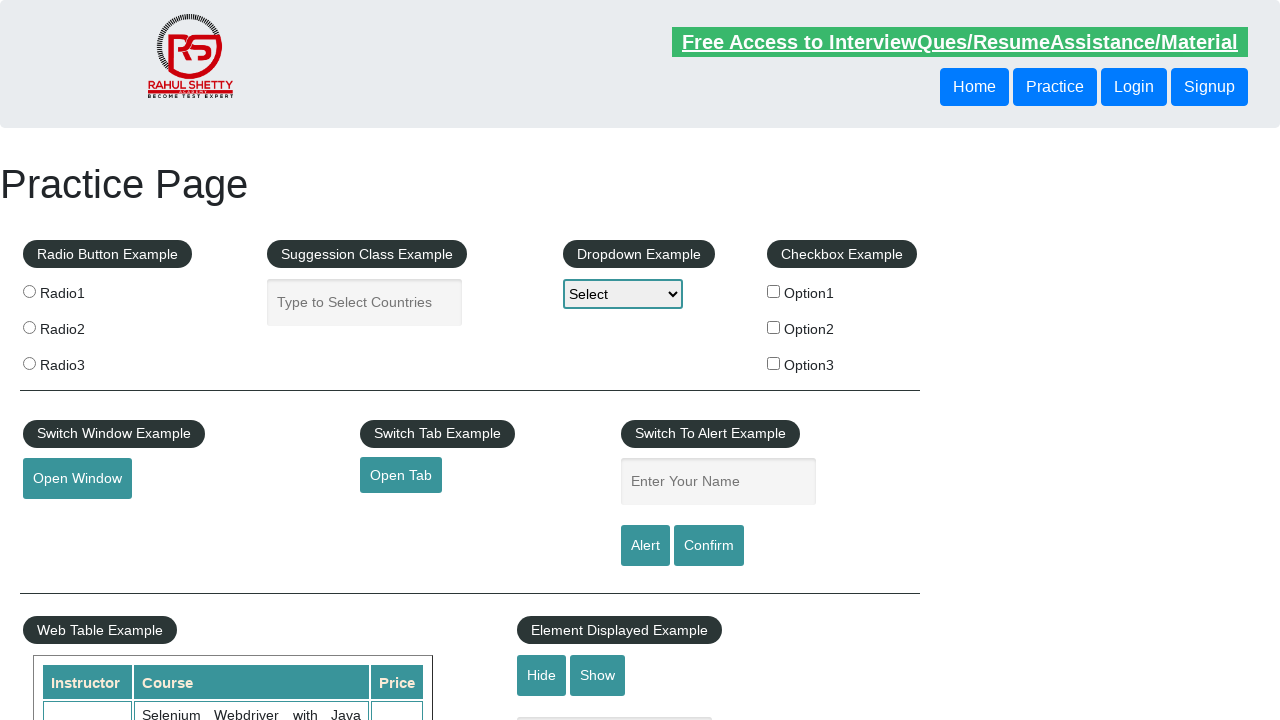

Verified logo is visible using class name locator
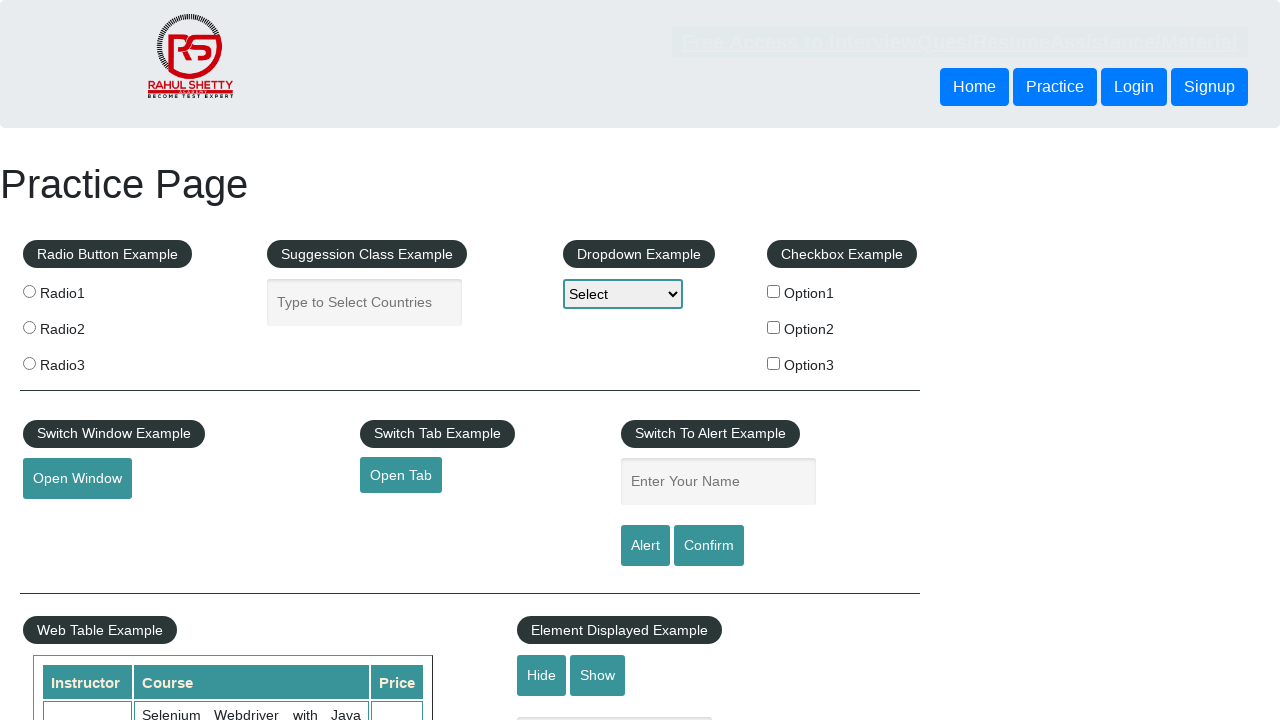

Located logo element using xpath '//header/a[1]/img[1]'
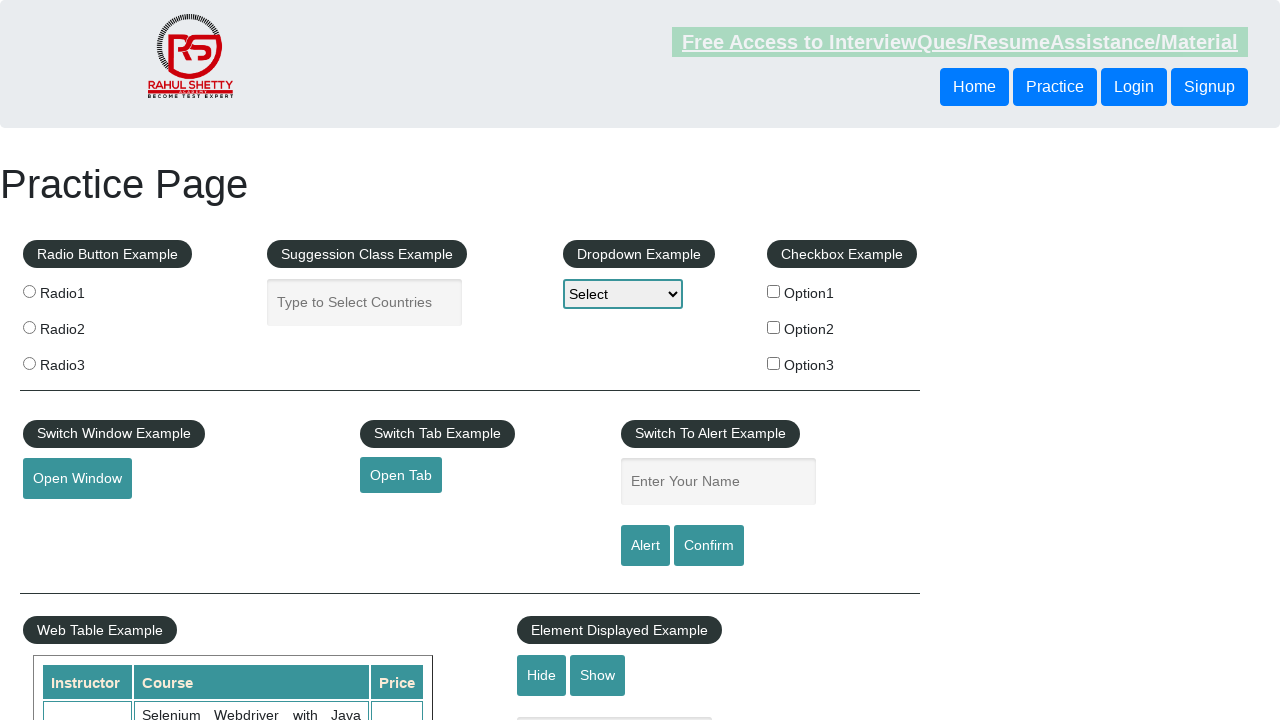

Verified logo is visible using xpath locator
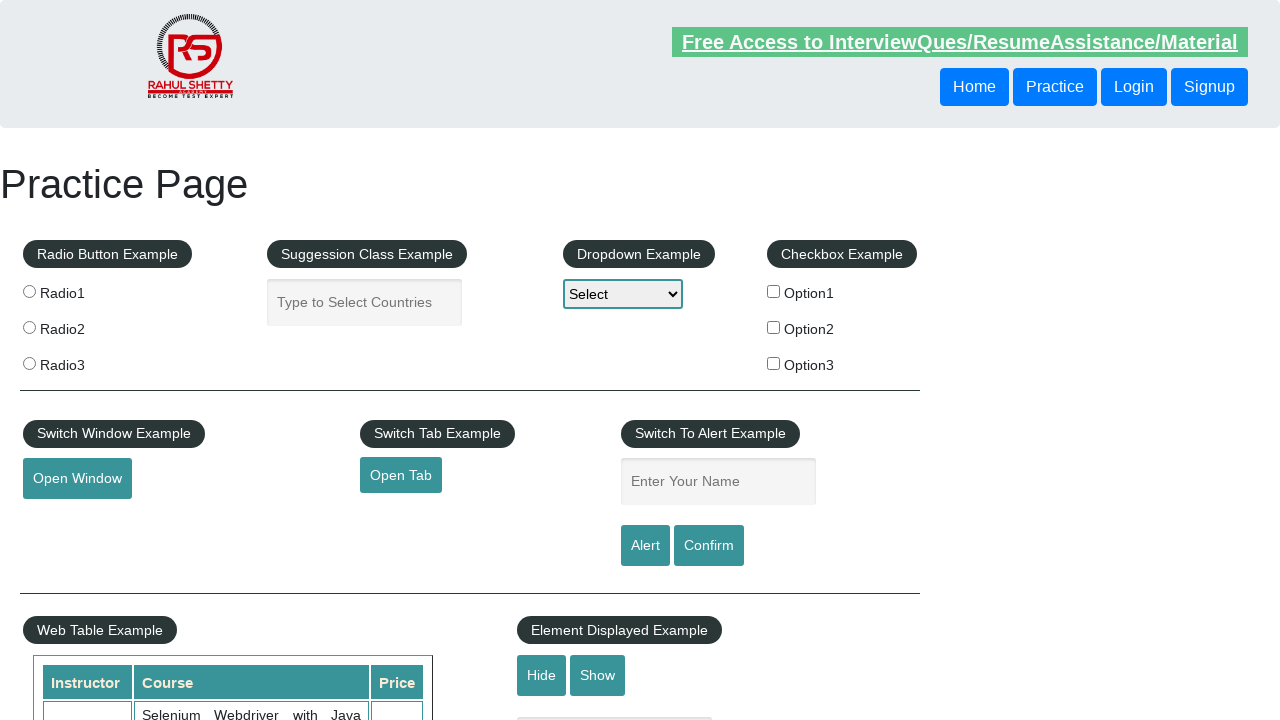

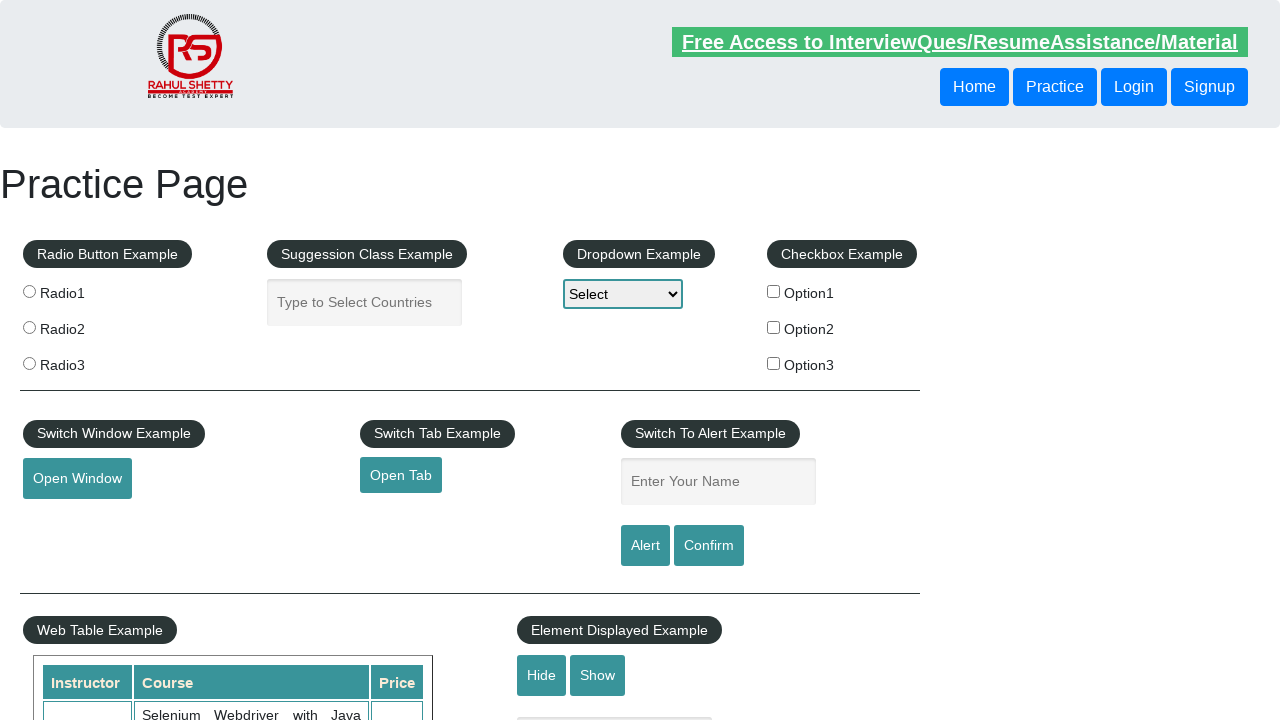